Tests pressing the TAB key using keyboard actions without targeting a specific element, then verifies the page displays the correct key press result

Starting URL: http://the-internet.herokuapp.com/key_presses

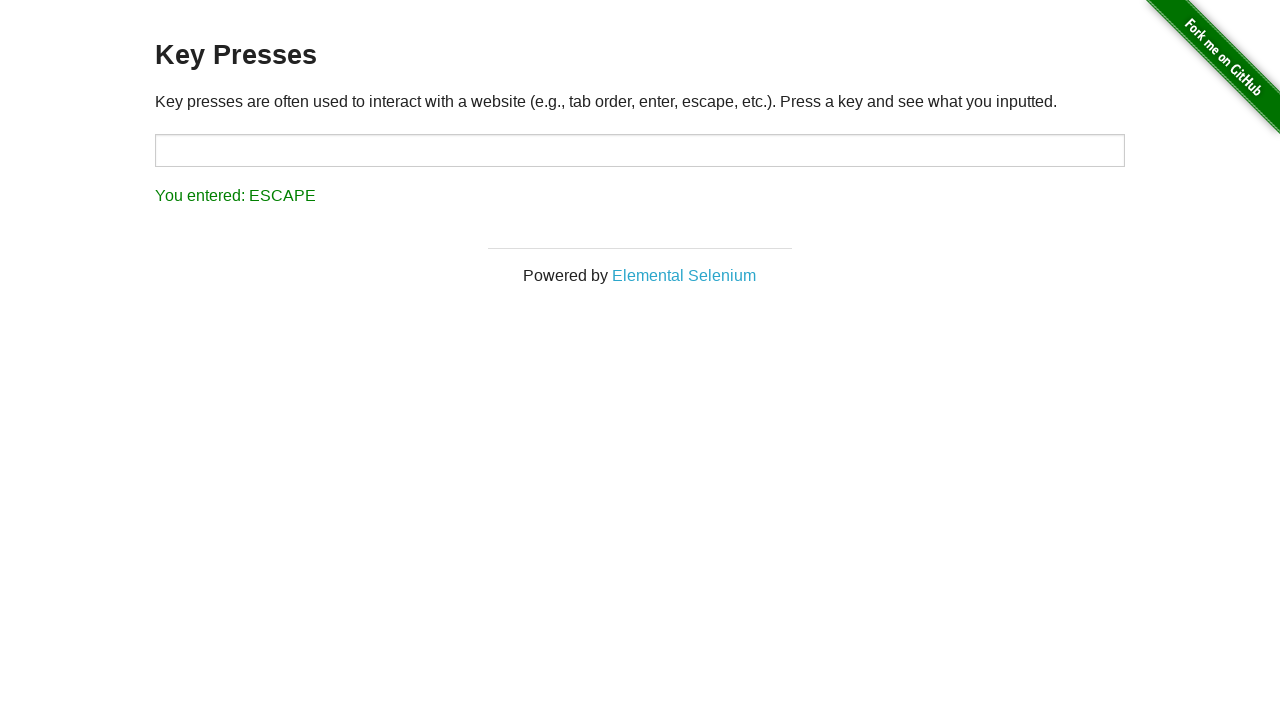

Navigated to key presses test page
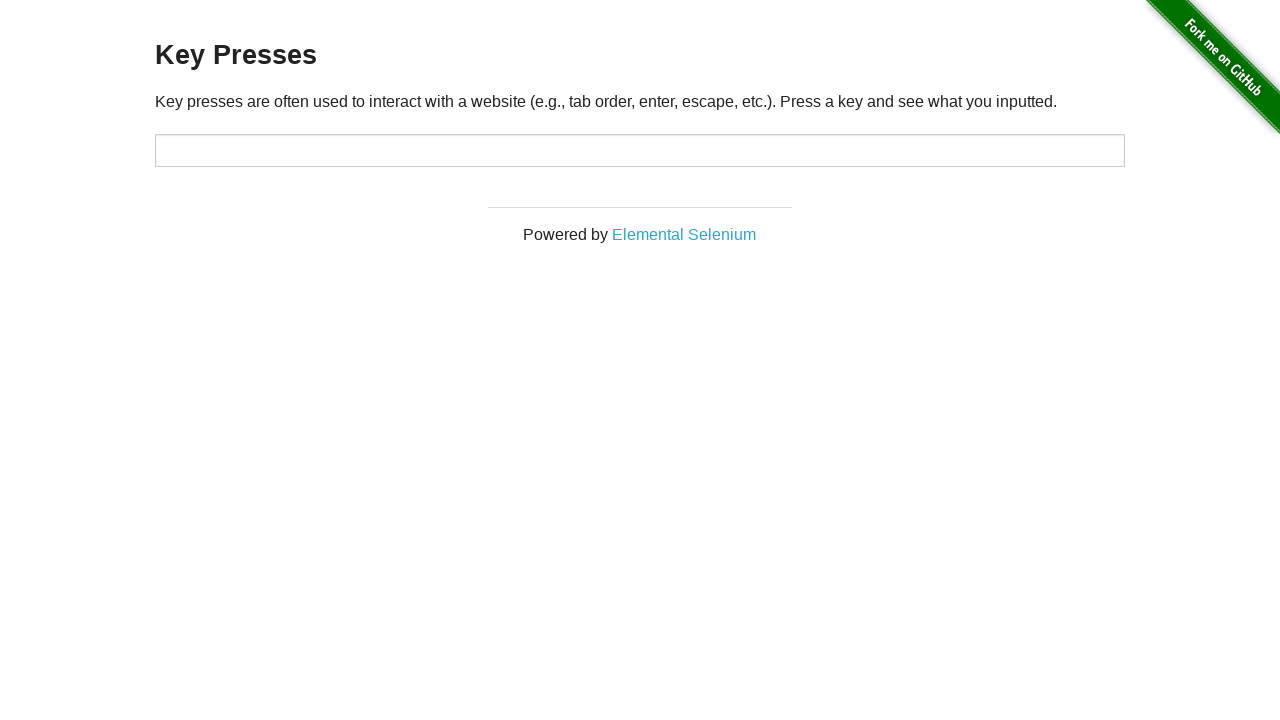

Pressed TAB key using keyboard action
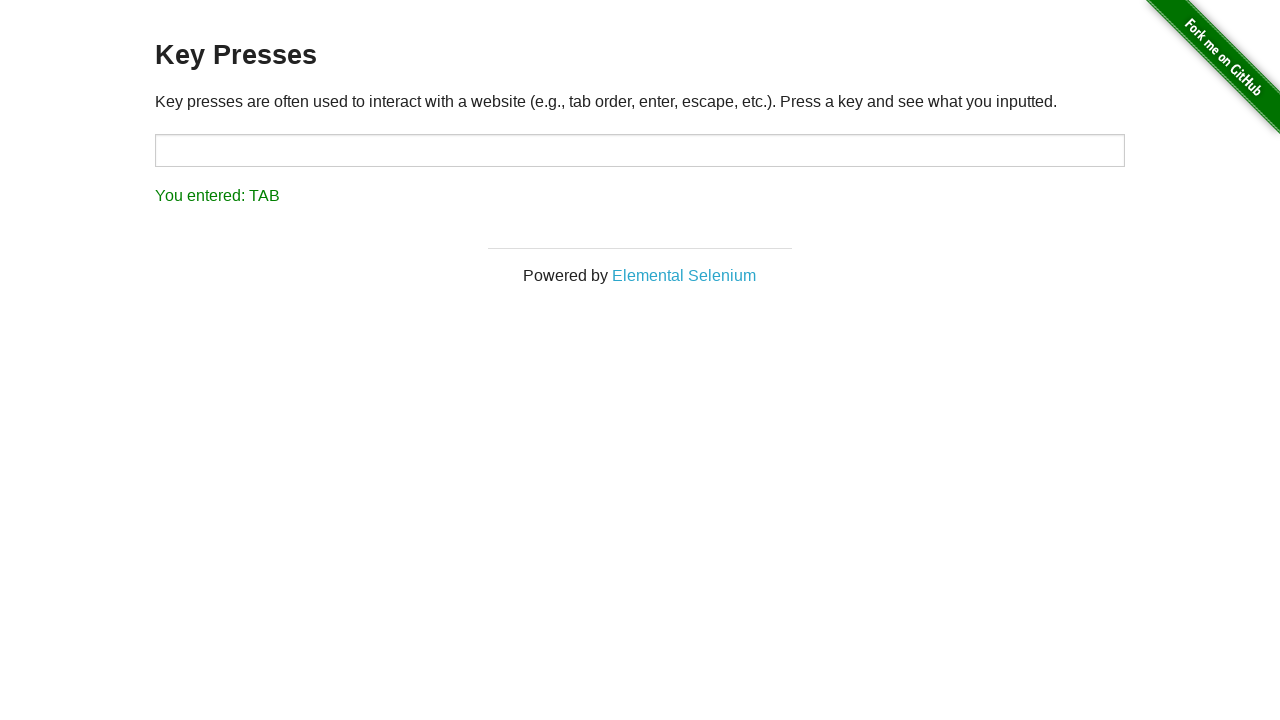

Result element loaded on page
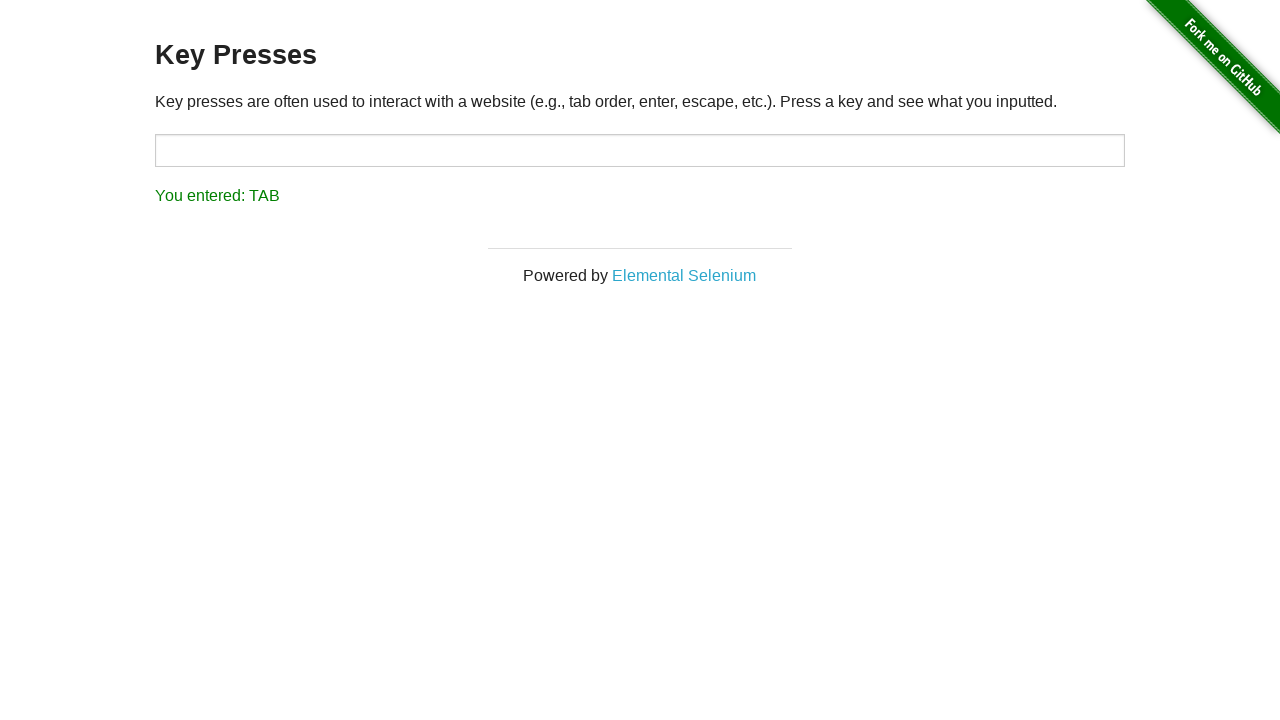

Retrieved result text from page
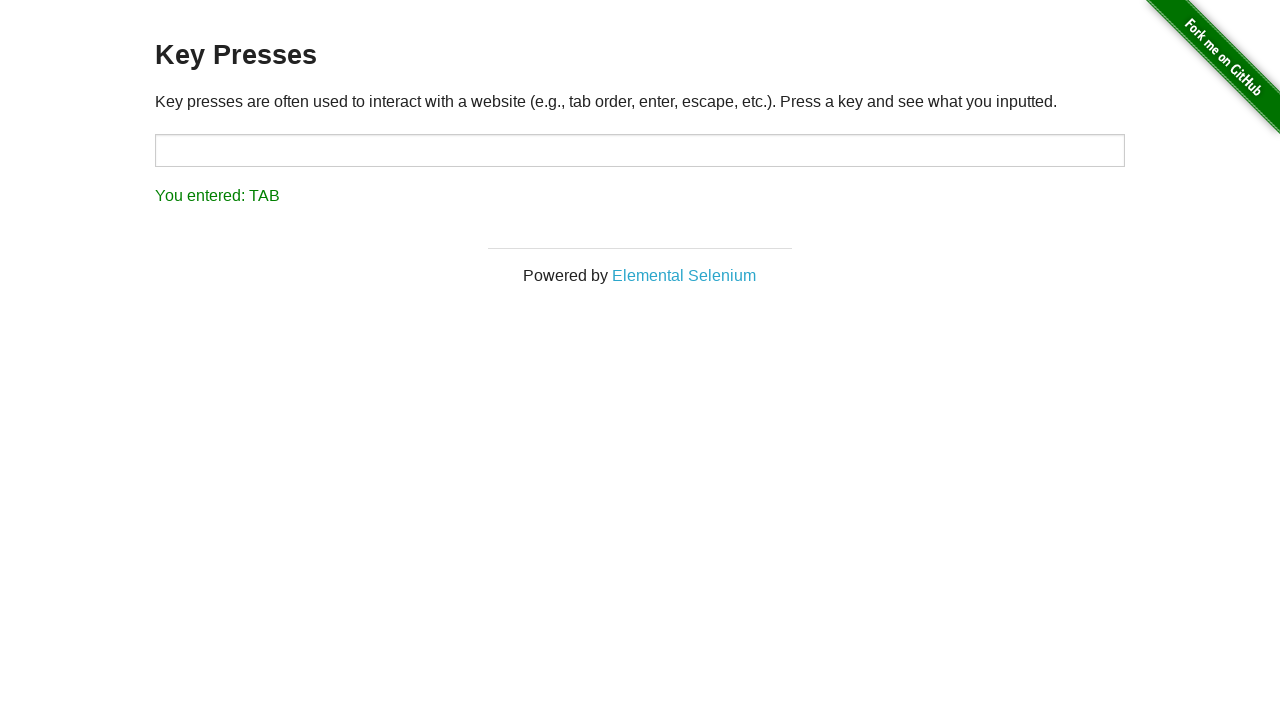

Verified result text equals 'You entered: TAB'
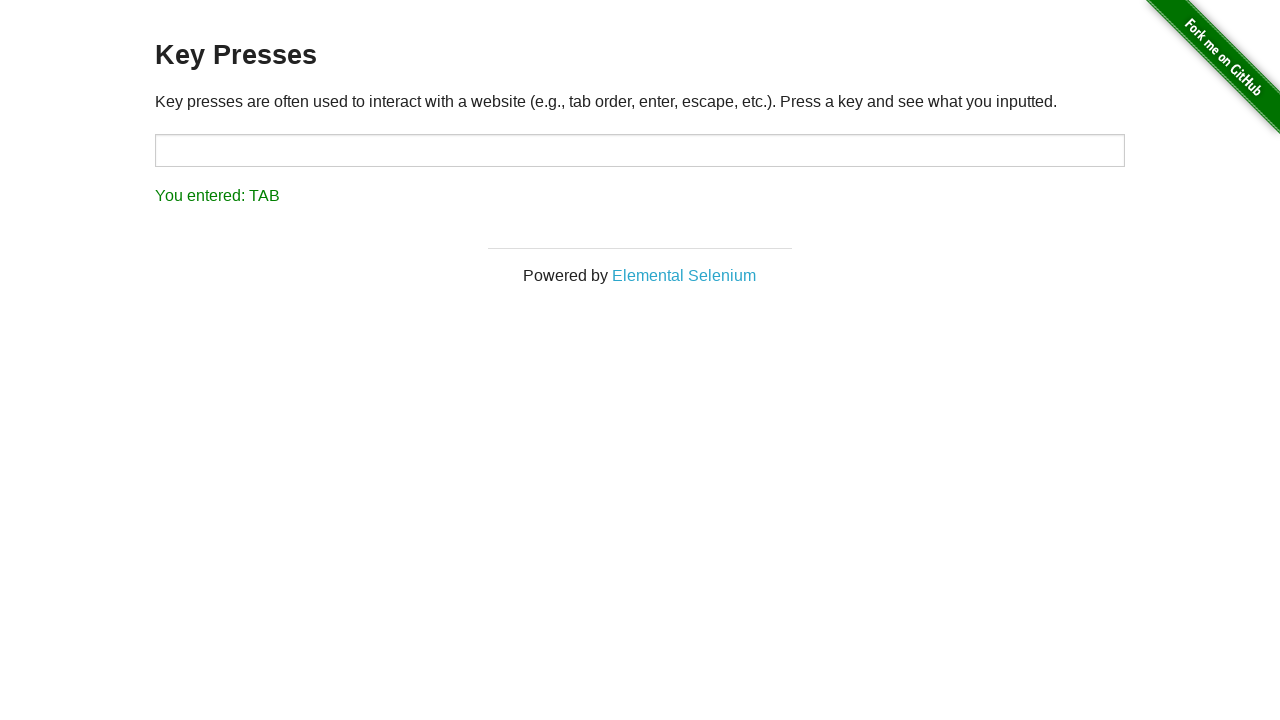

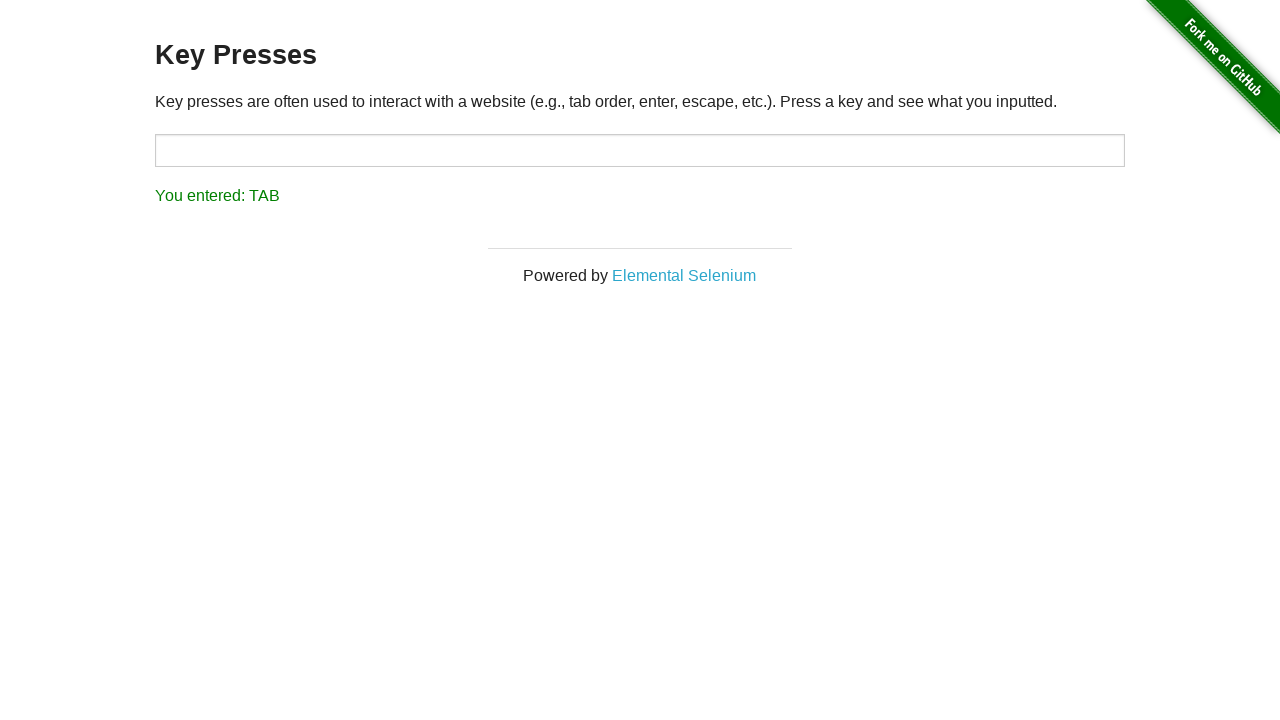